Navigates to Flipkart homepage and maximizes the browser window

Starting URL: https://www.flipkart.com

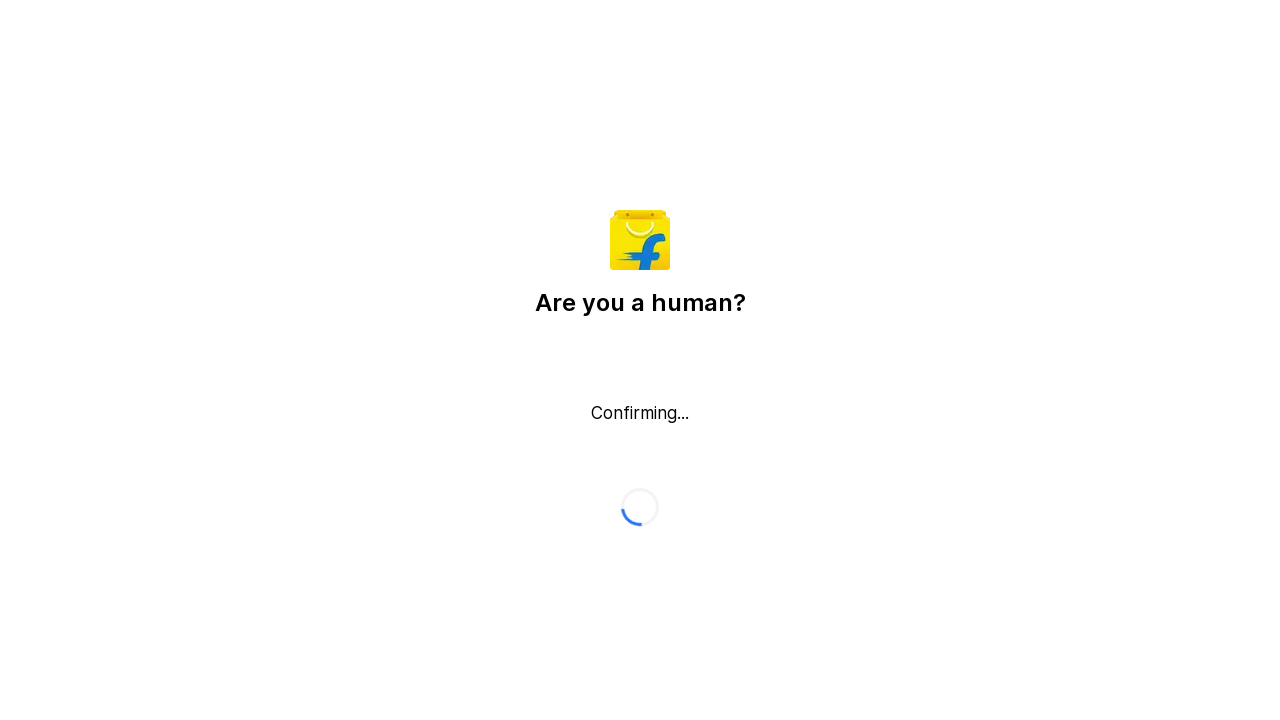

Waited for DOM content loaded on Flipkart homepage
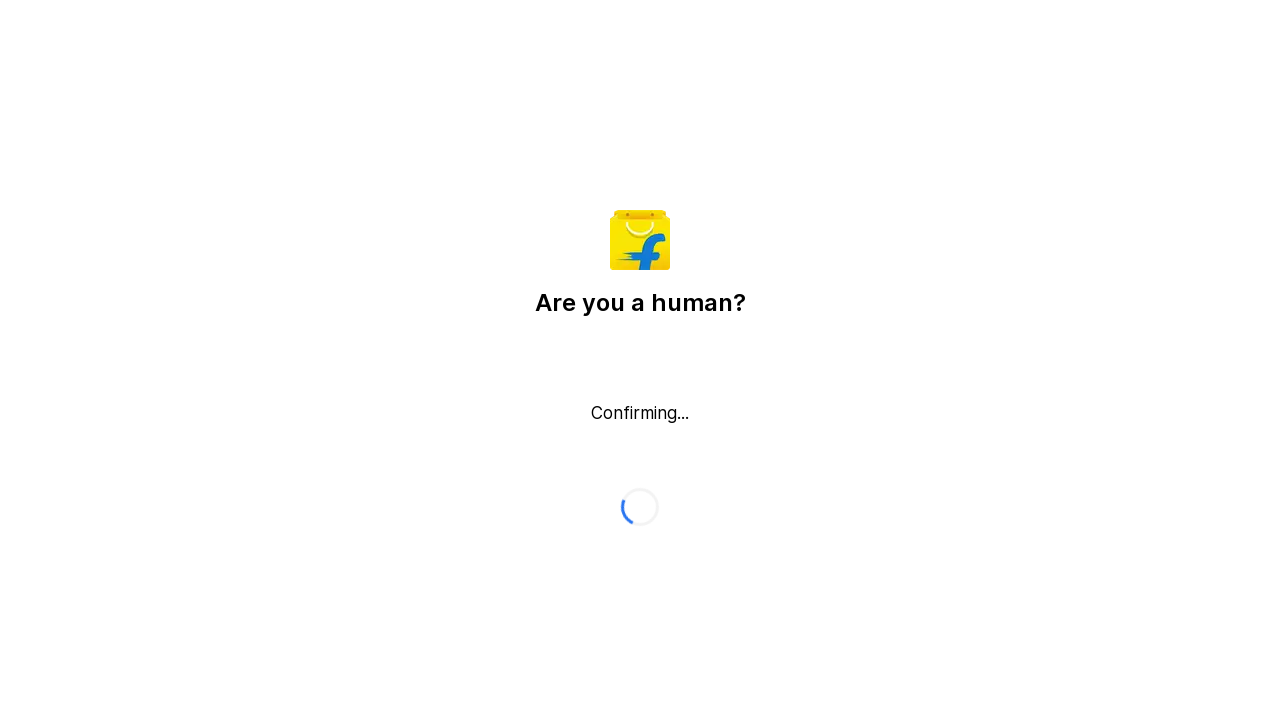

Maximized browser window
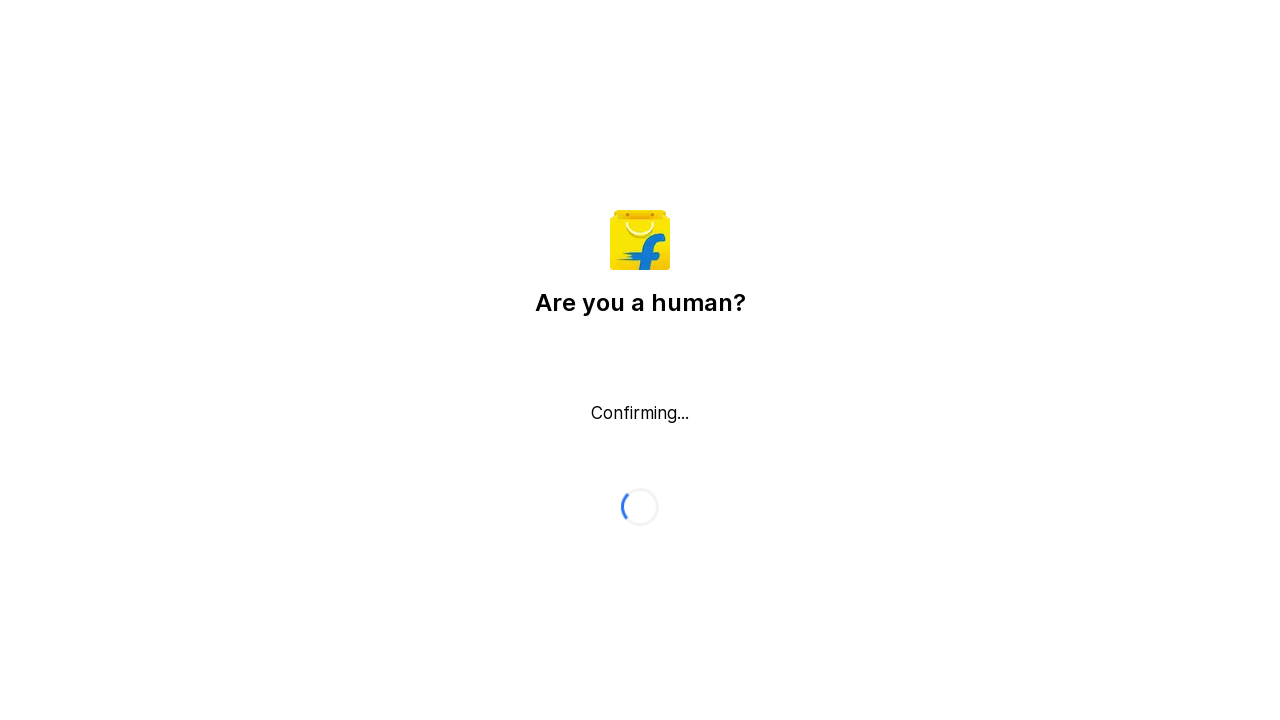

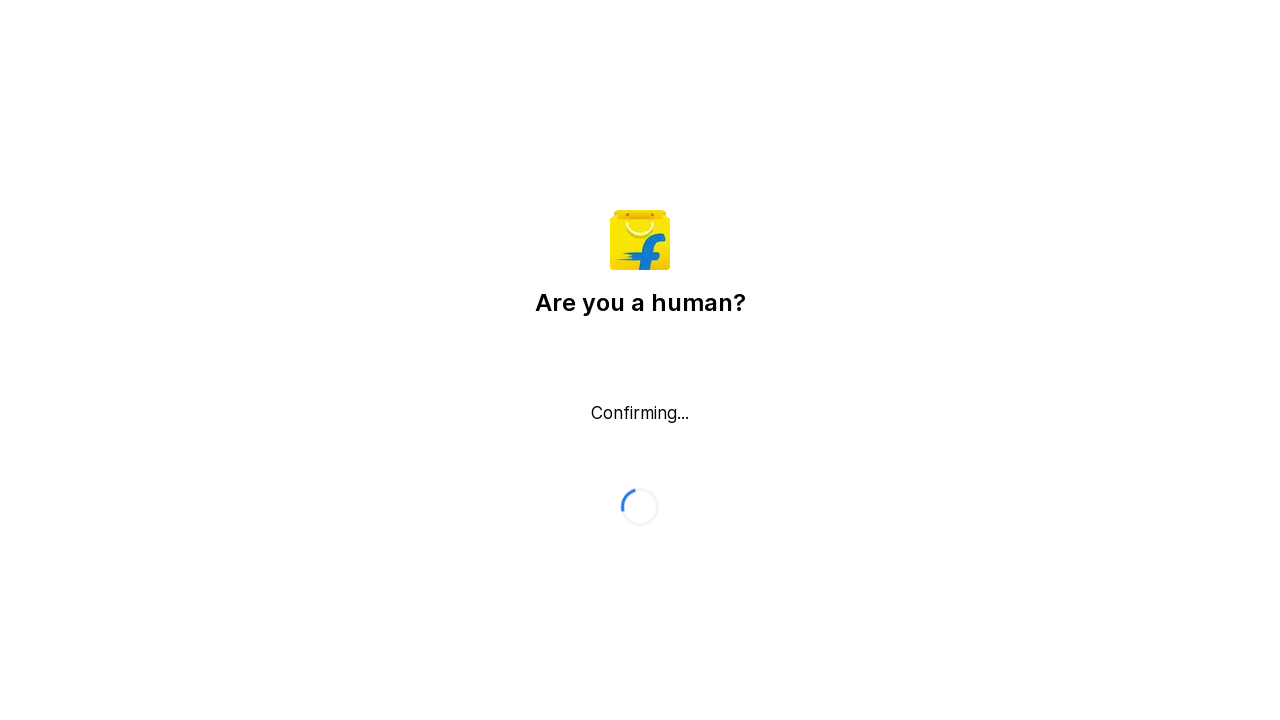